Tests file upload functionality on a registration form by selecting a file through the file input element

Starting URL: https://demo.automationtesting.in/Register.html

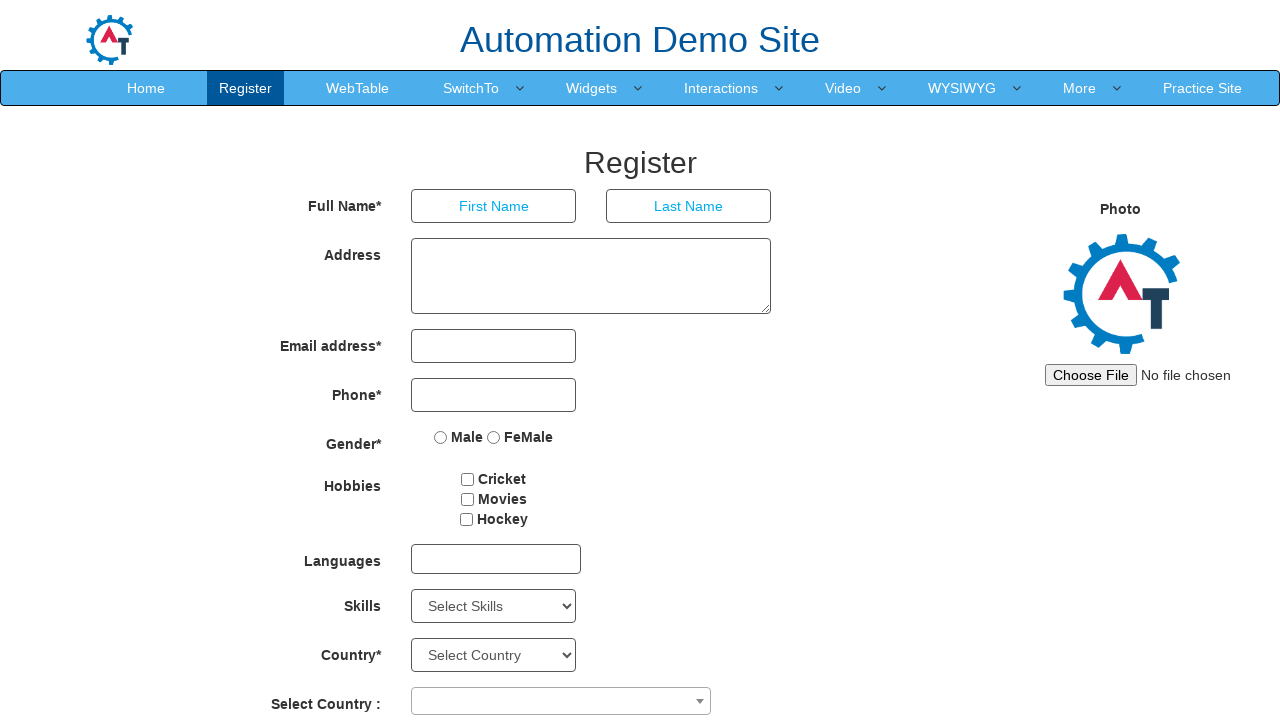

Waited for file input element to be available
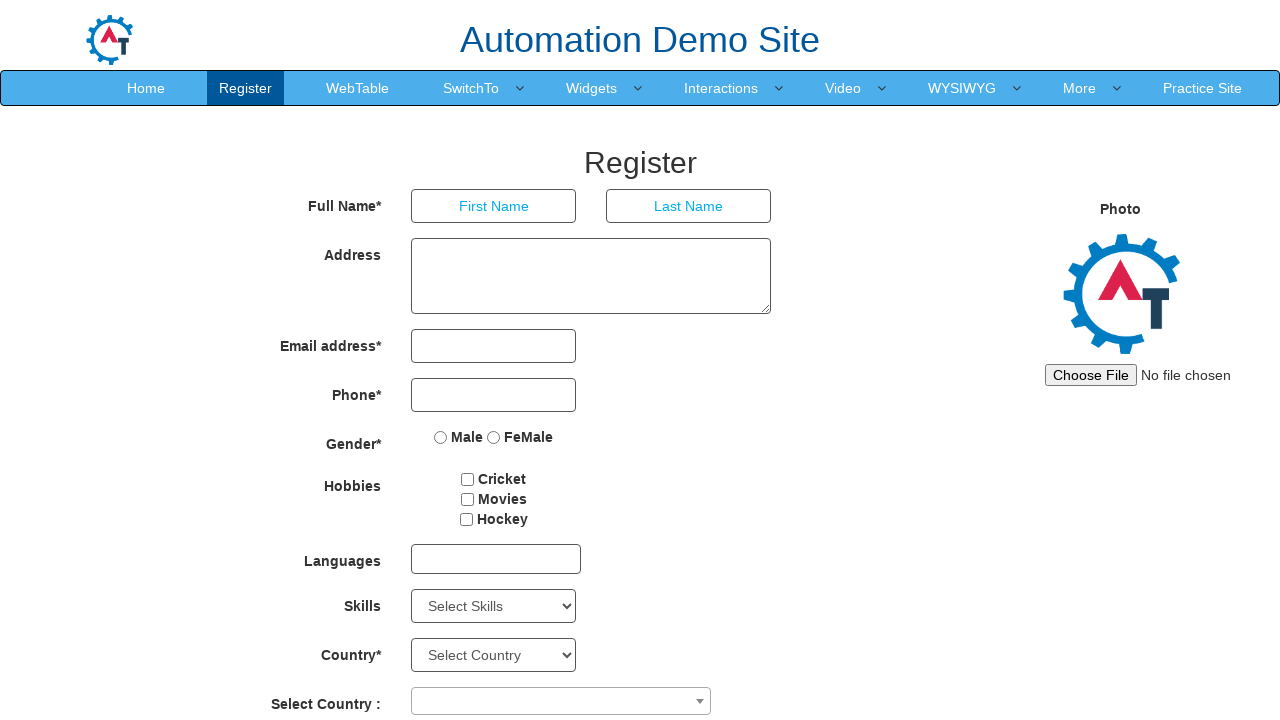

Created temporary JPEG test file
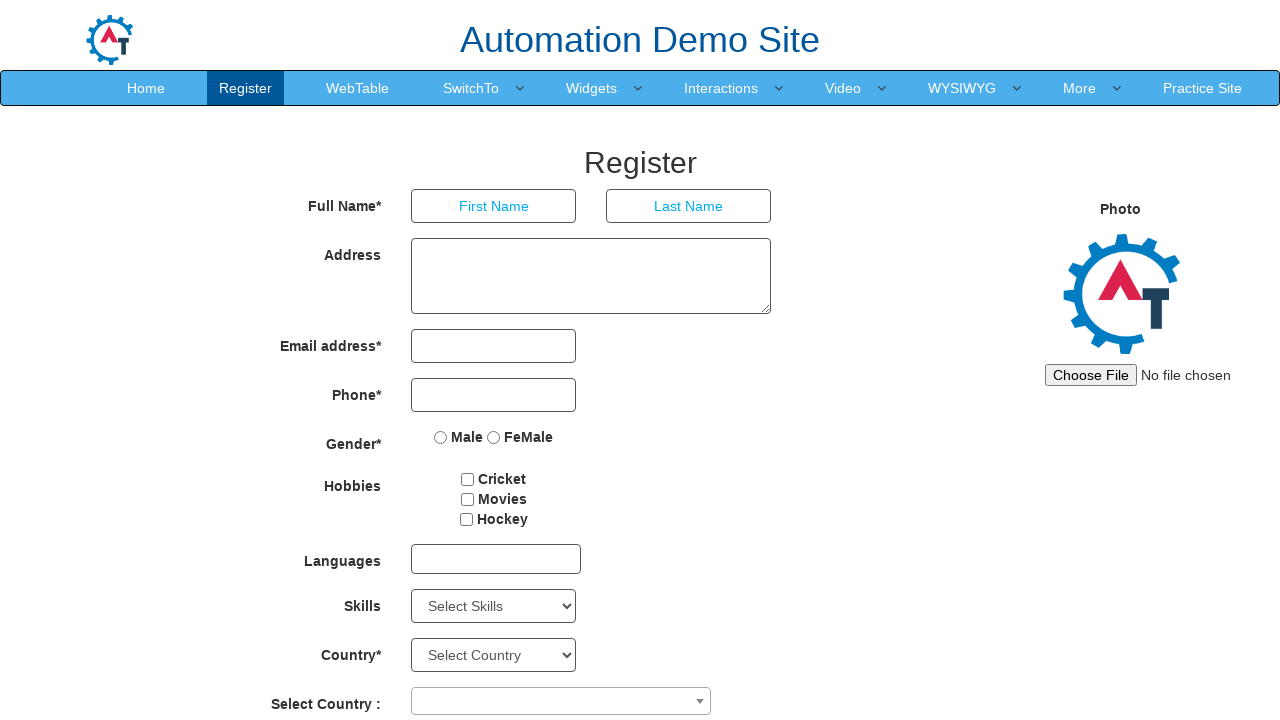

Uploaded file through file input element
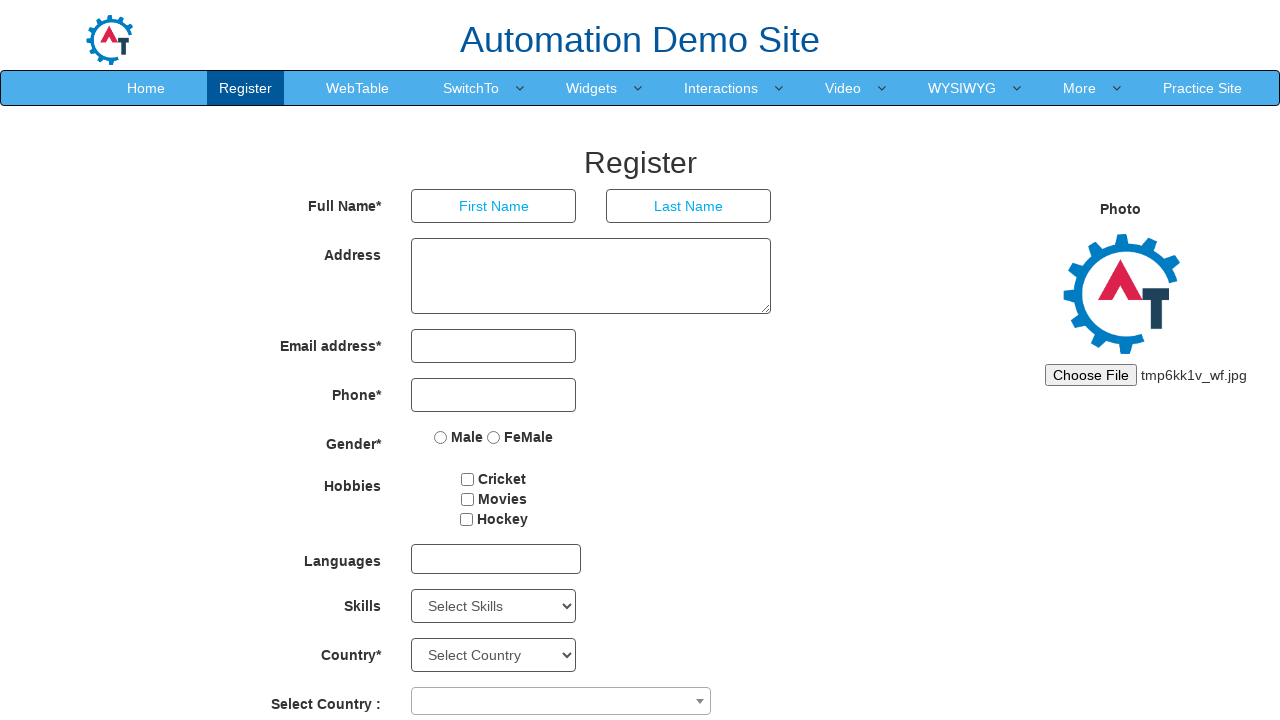

Cleaned up temporary test file
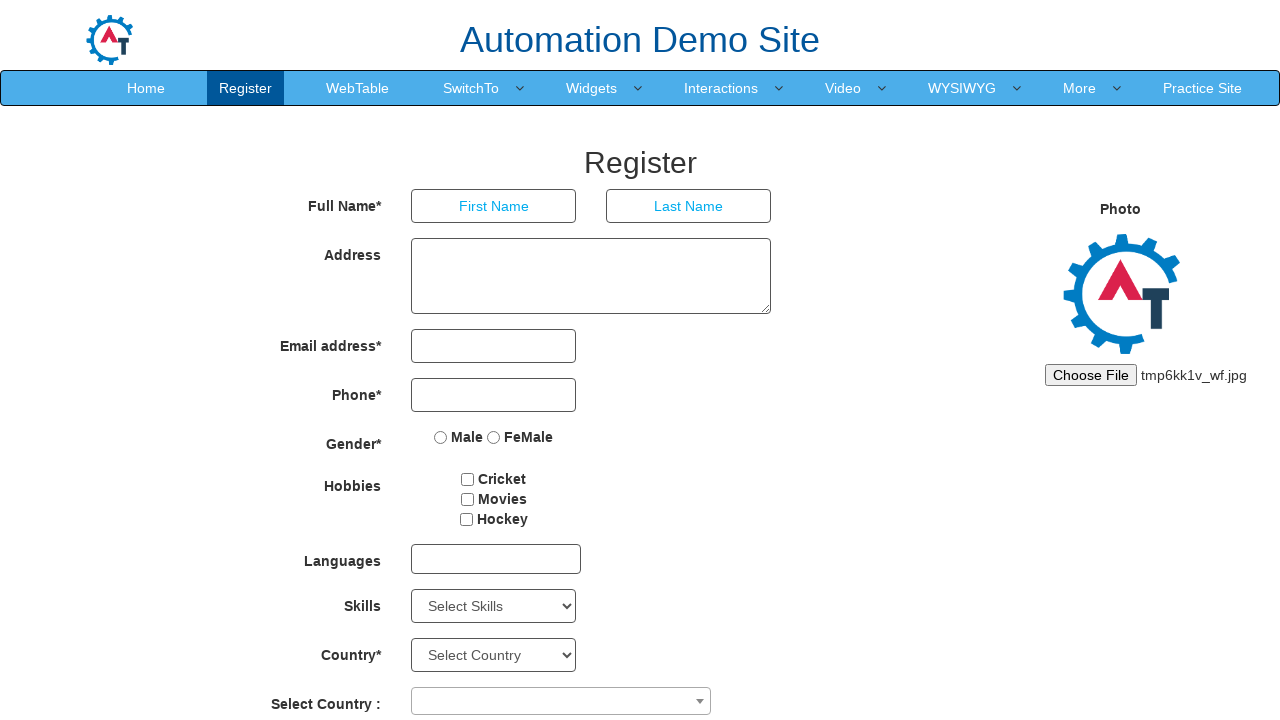

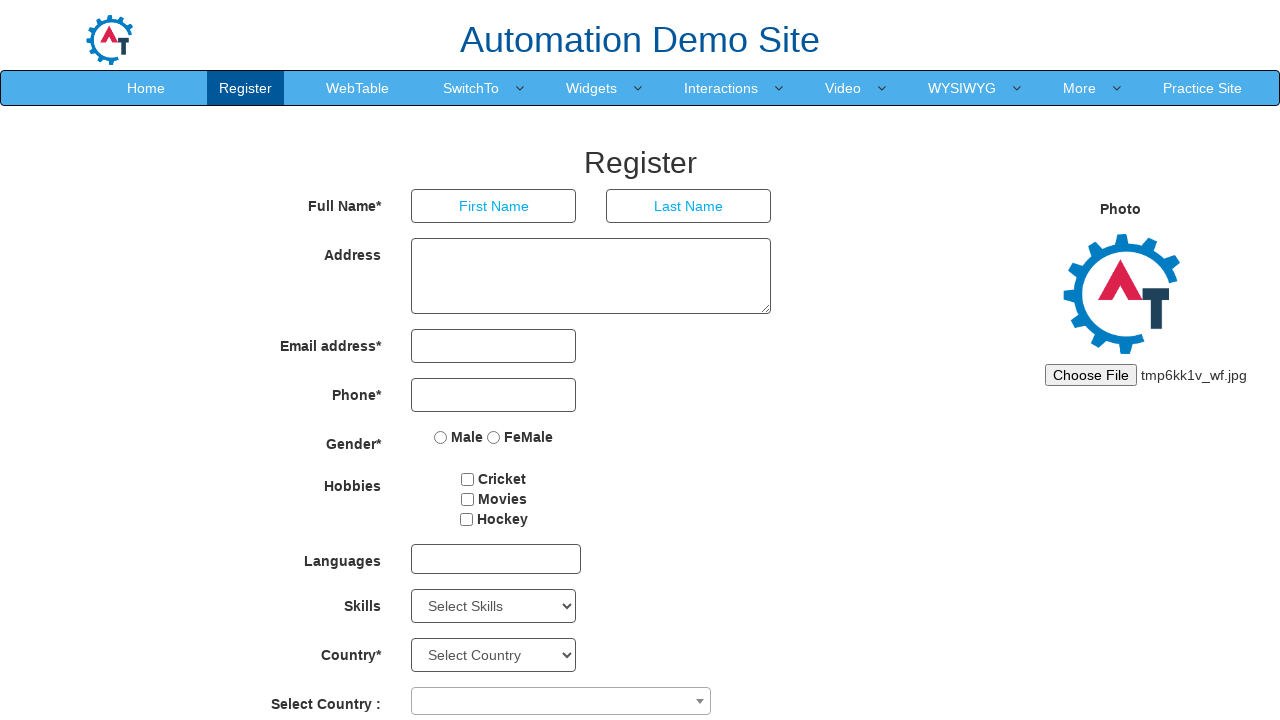